Tests dynamic content loading by clicking a start button and waiting for a hidden element to become visible after loading completes.

Starting URL: https://the-internet.herokuapp.com/dynamic_loading/1

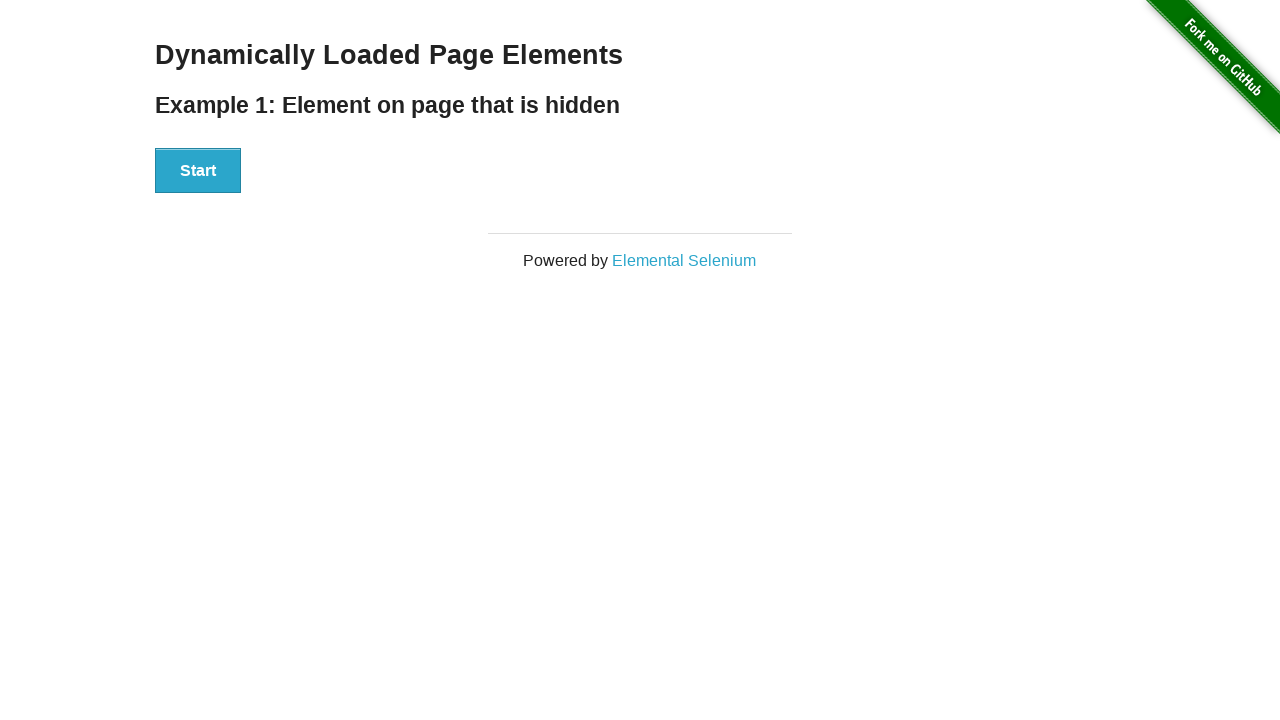

Clicked the Start button to begin loading dynamic content at (198, 171) on xpath=//button[text()='Start']
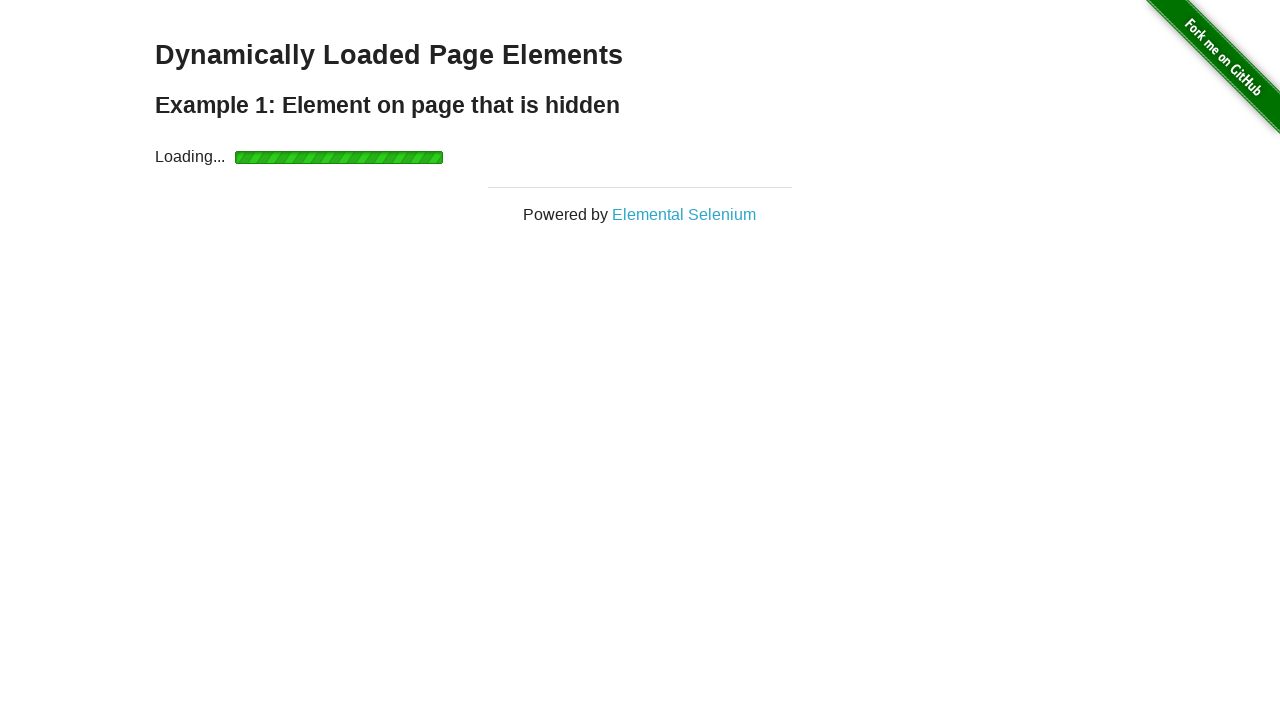

Dynamic content finished loading - finish element became visible
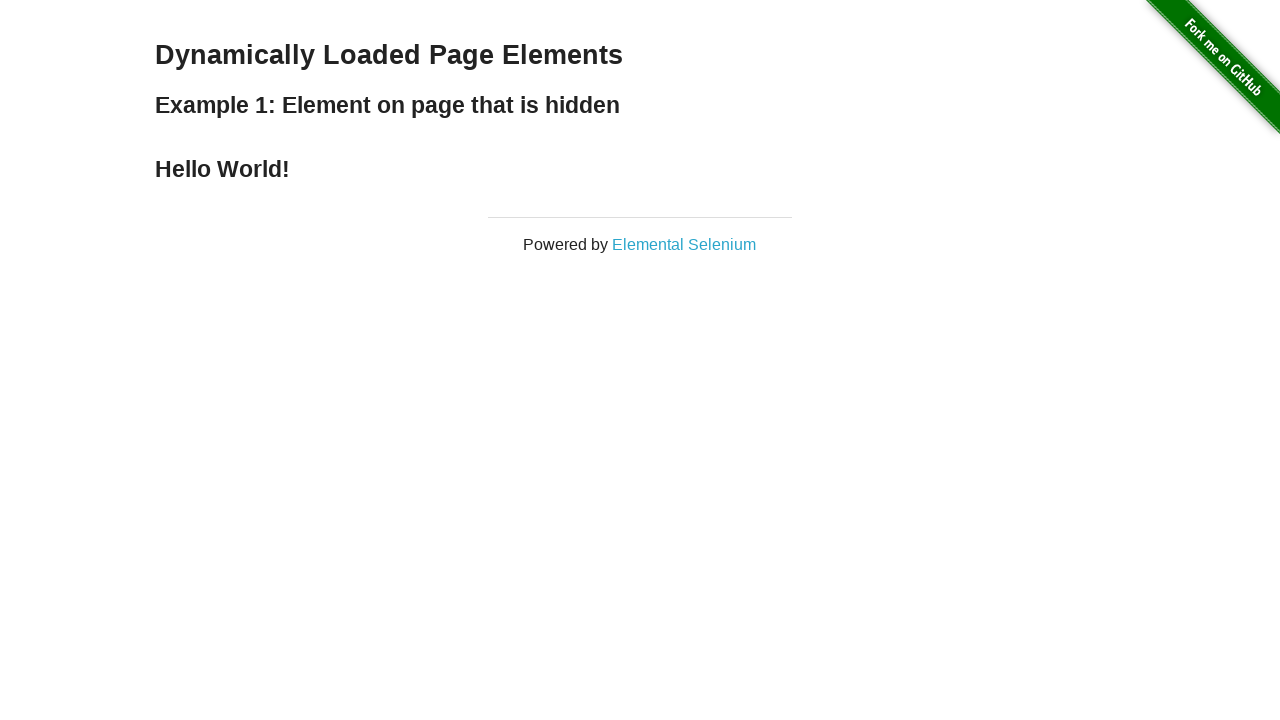

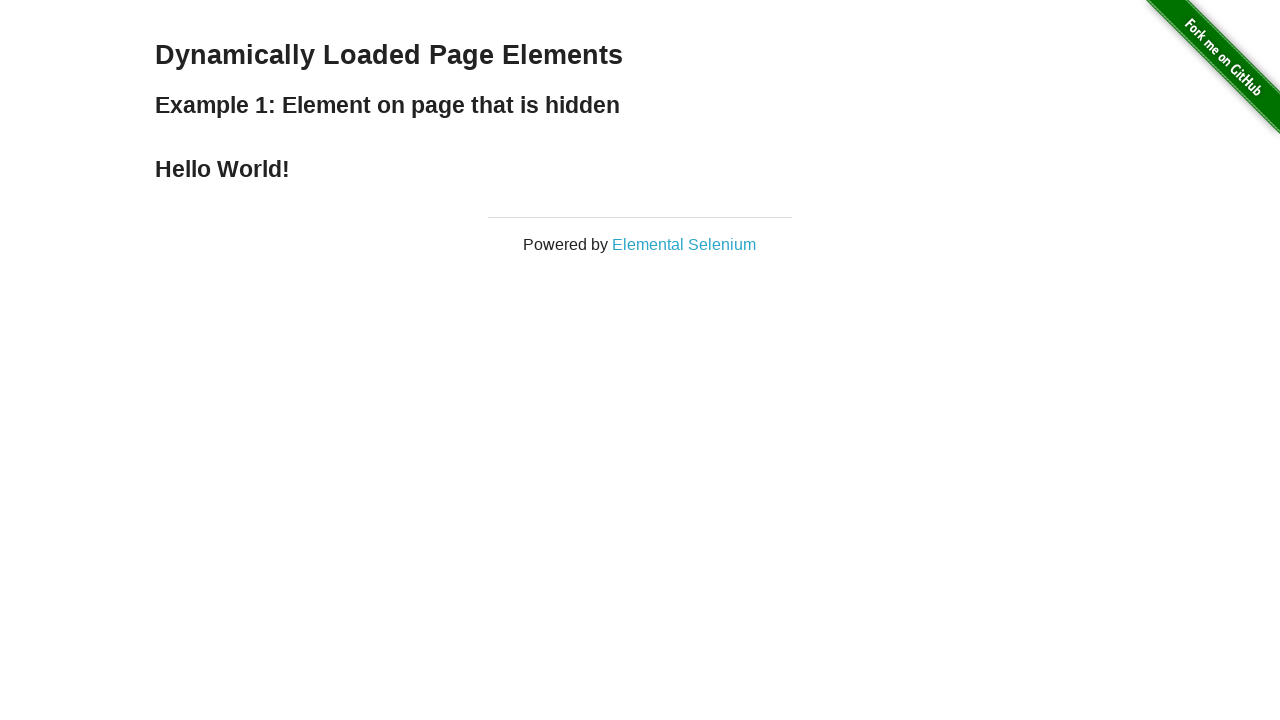